Tests the FAQ accordion functionality on a scooter rental website by clicking each FAQ question heading and verifying that the correct answer panel is displayed with the expected text.

Starting URL: https://qa-scooter.praktikum-services.ru/

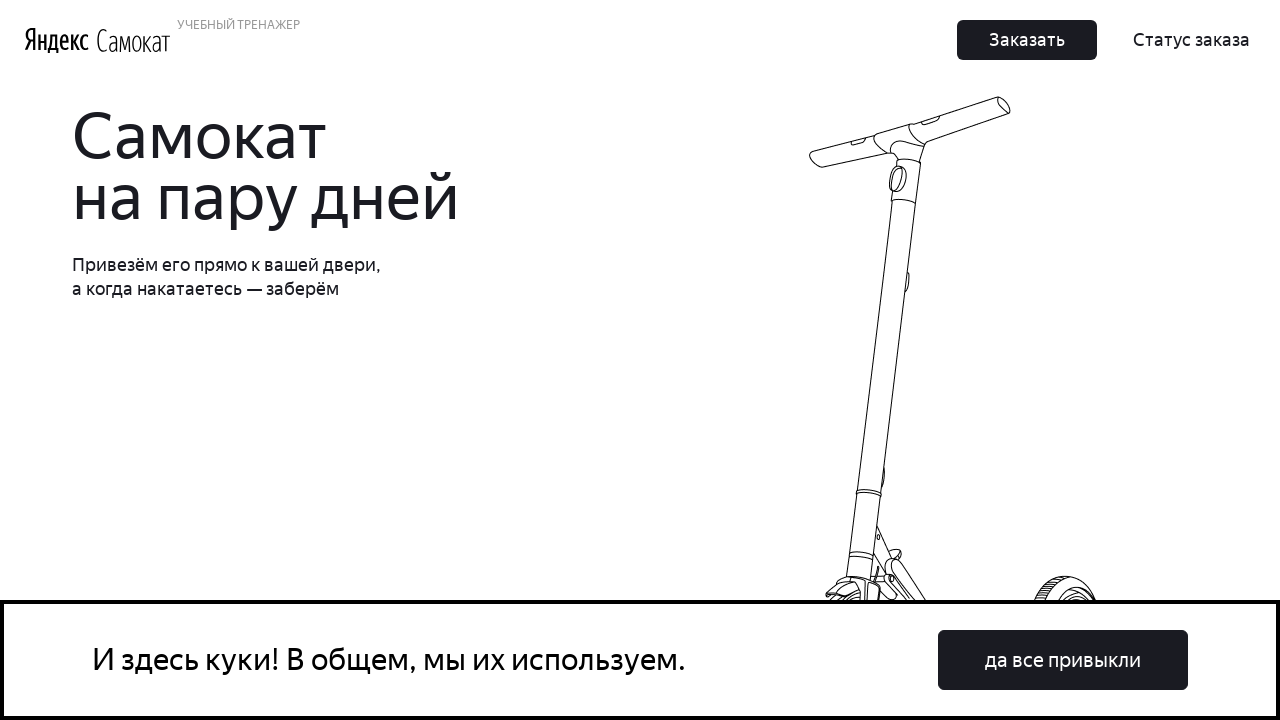

Scrolled to FAQ question heading #accordion__heading-0
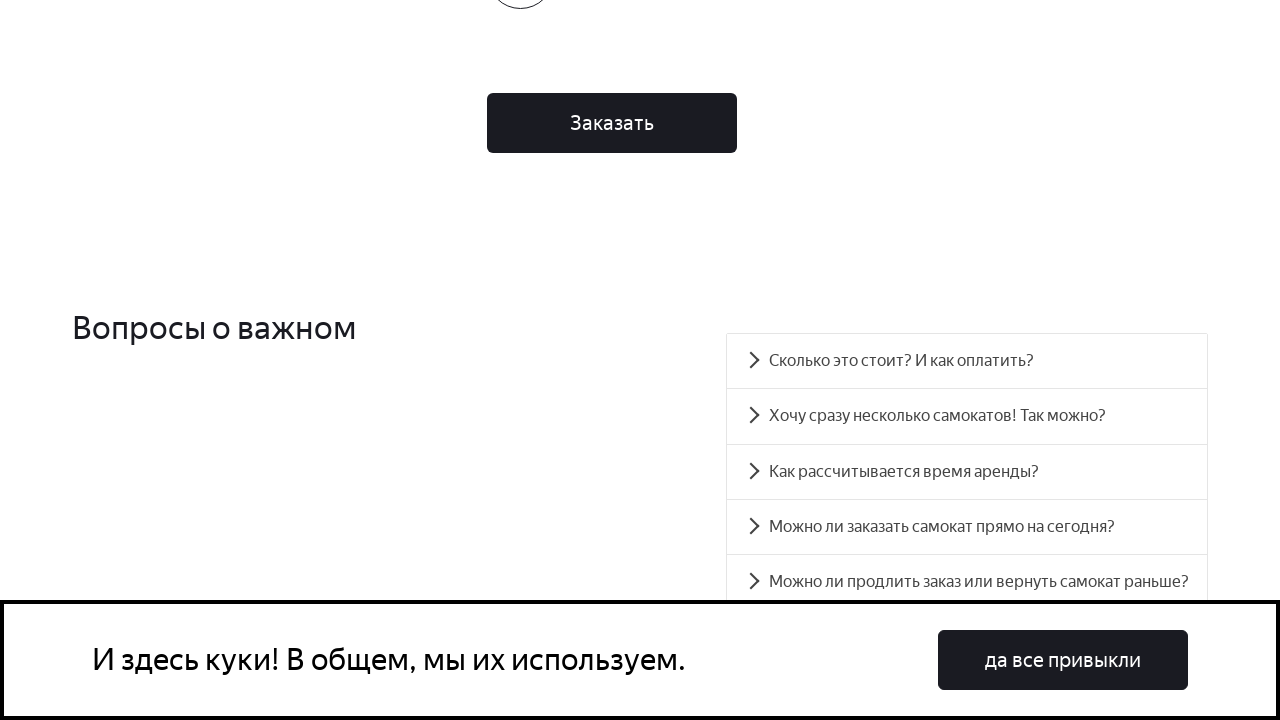

Clicked FAQ question heading #accordion__heading-0 to expand answer at (967, 361) on #accordion__heading-0
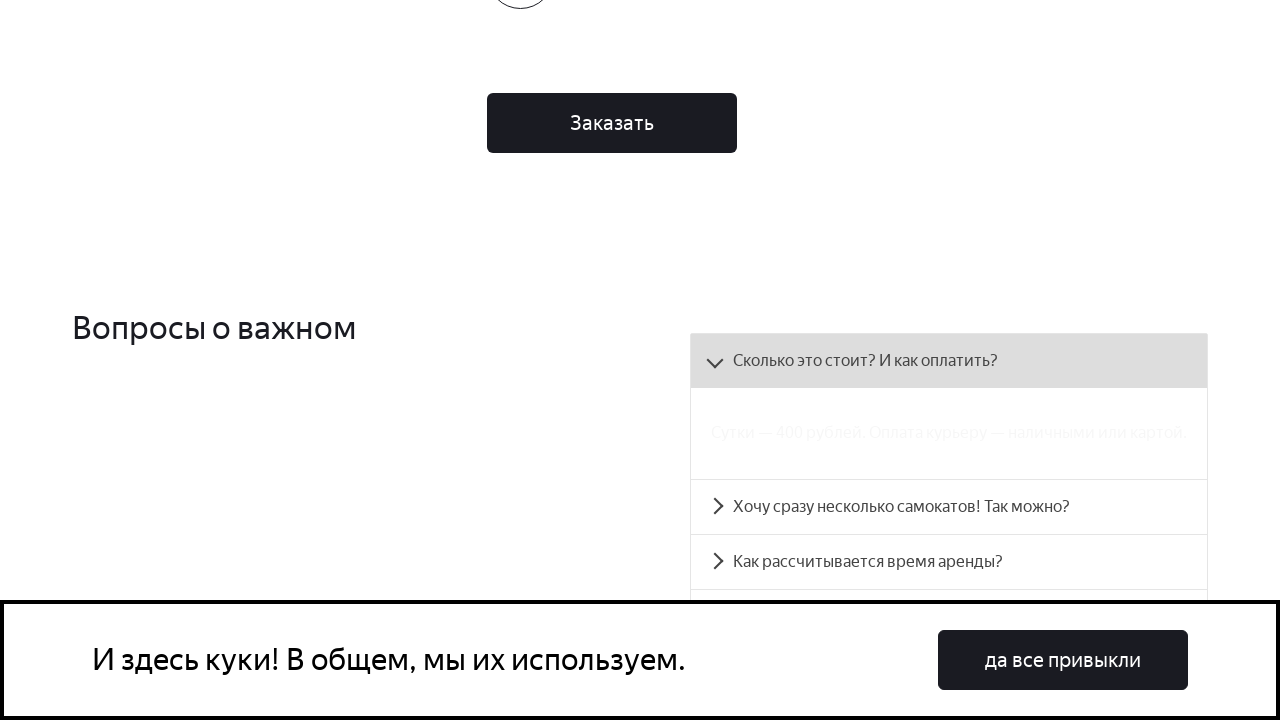

FAQ answer panel #accordion__panel-0 became visible
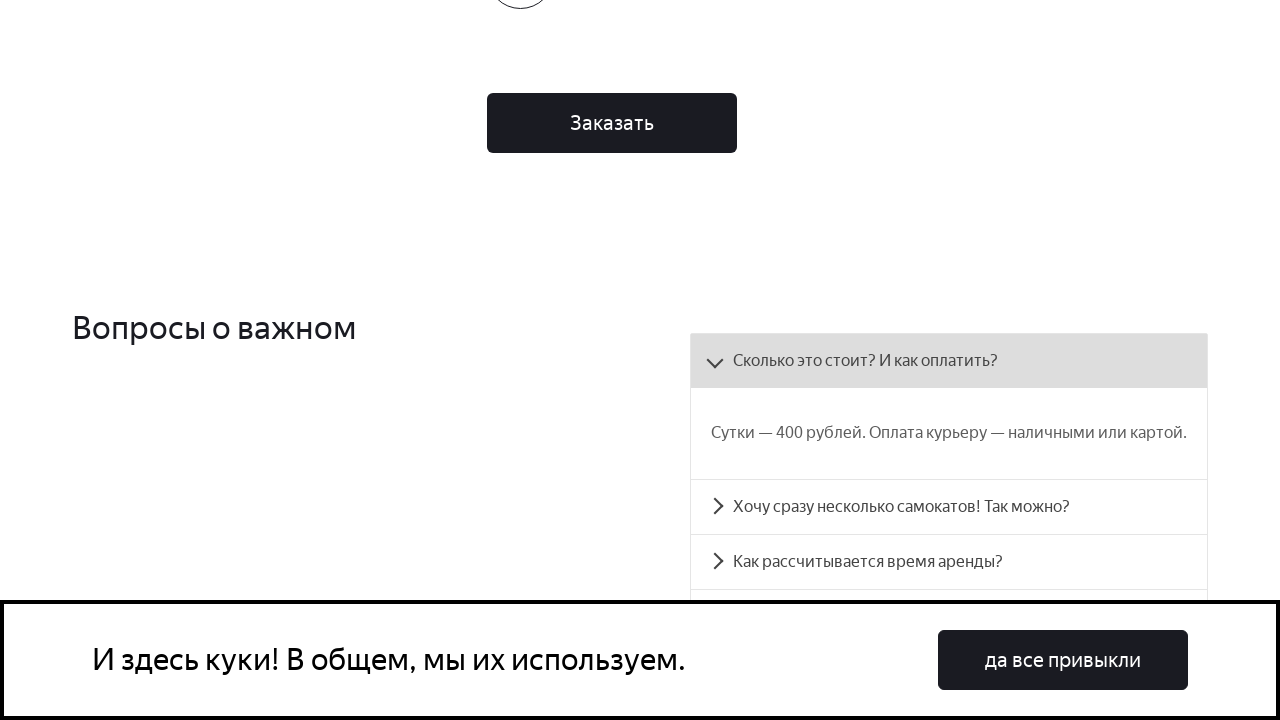

Verified correct FAQ answer text for #accordion__heading-0
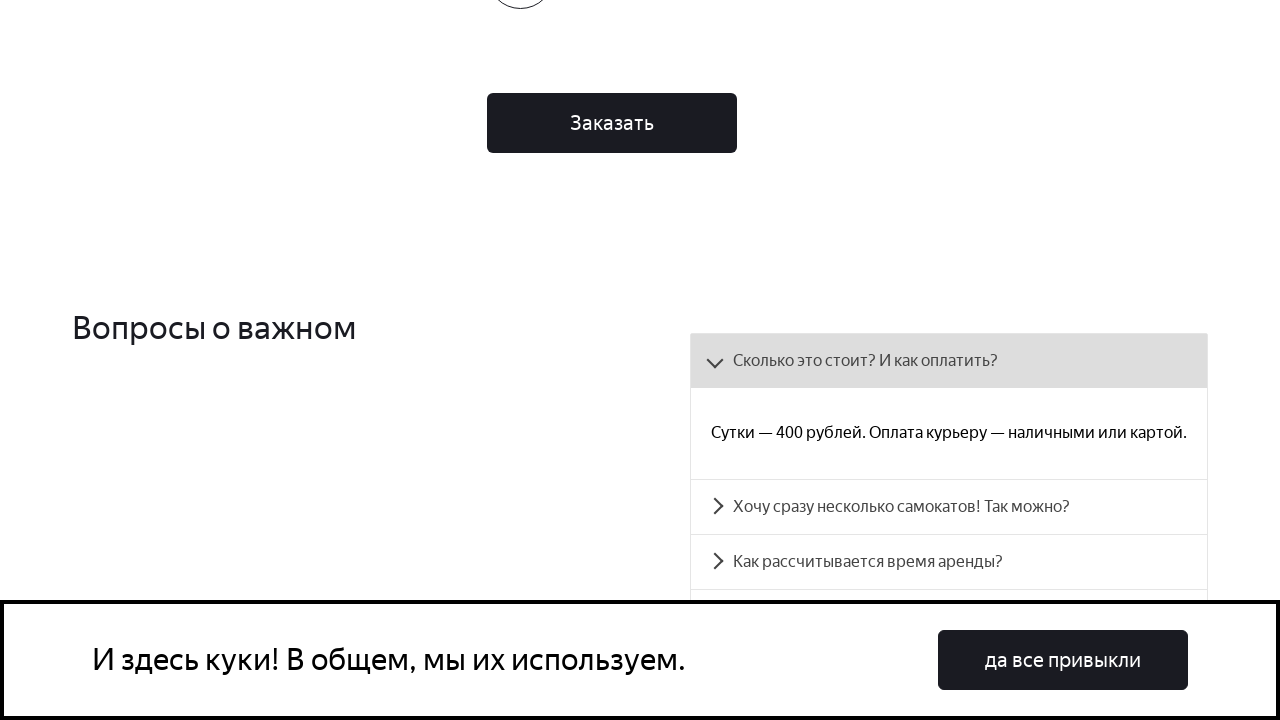

Scrolled to FAQ question heading #accordion__heading-1
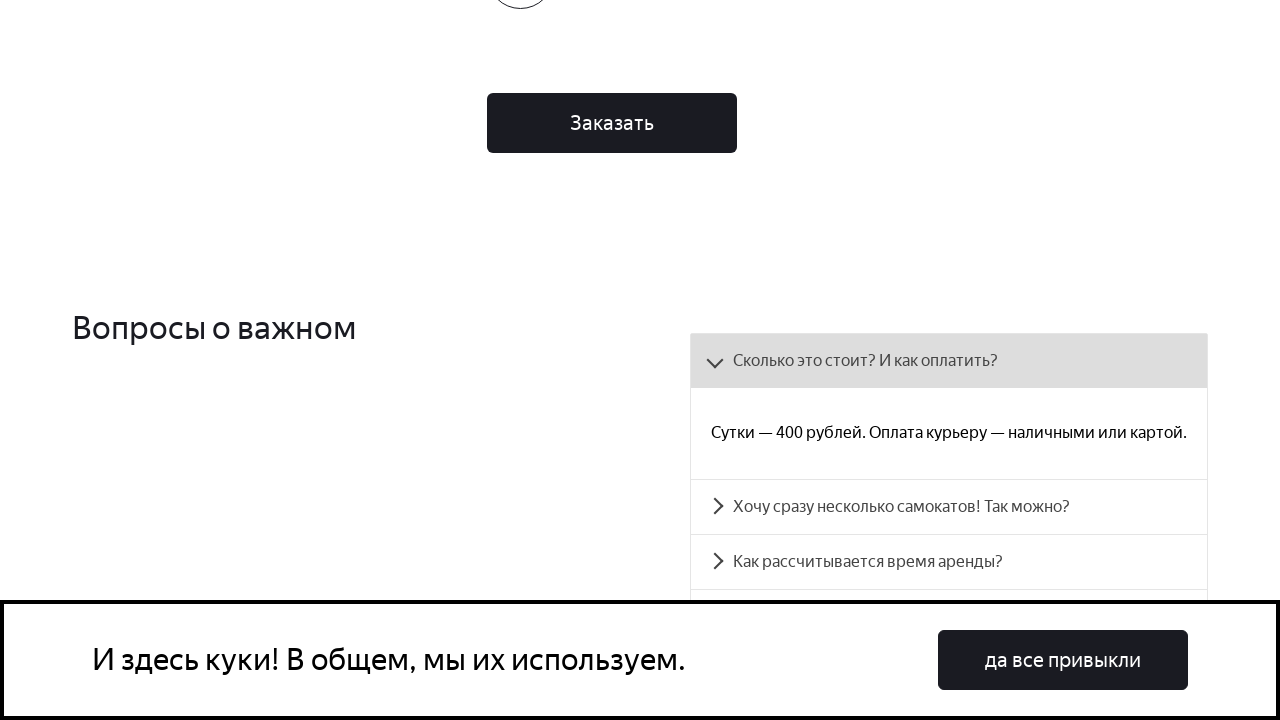

Clicked FAQ question heading #accordion__heading-1 to expand answer at (949, 507) on #accordion__heading-1
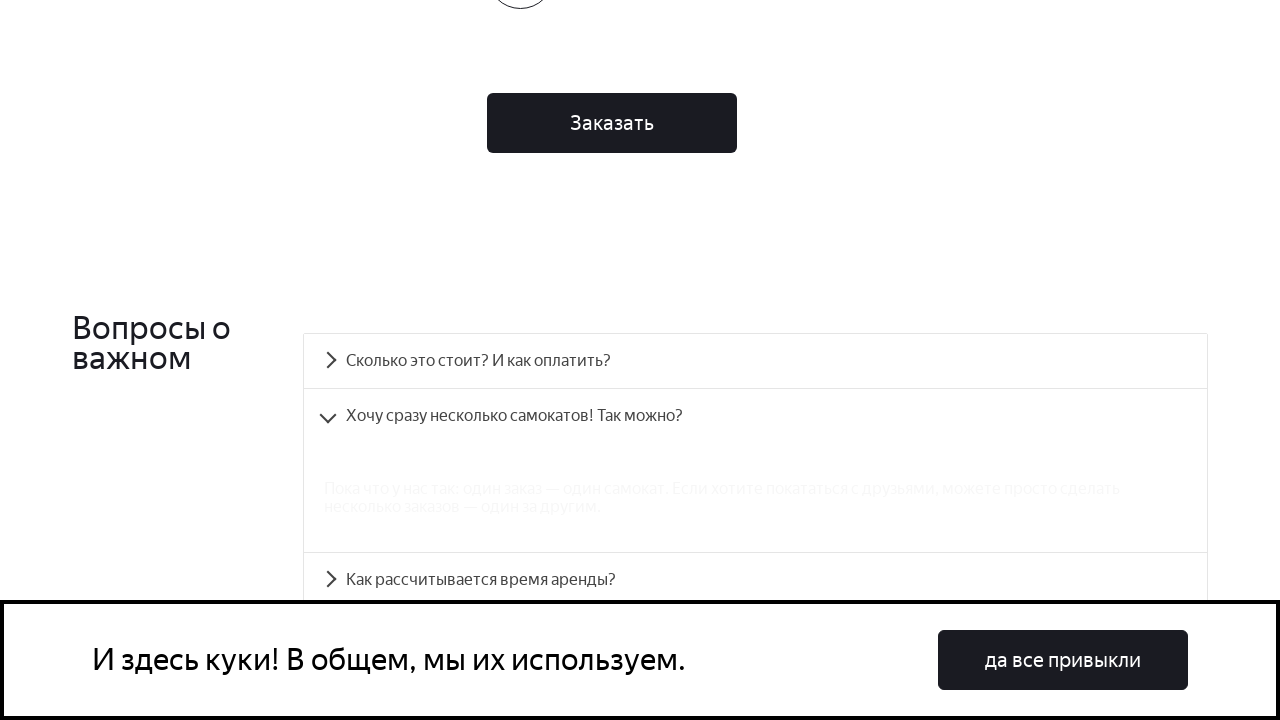

FAQ answer panel #accordion__panel-1 became visible
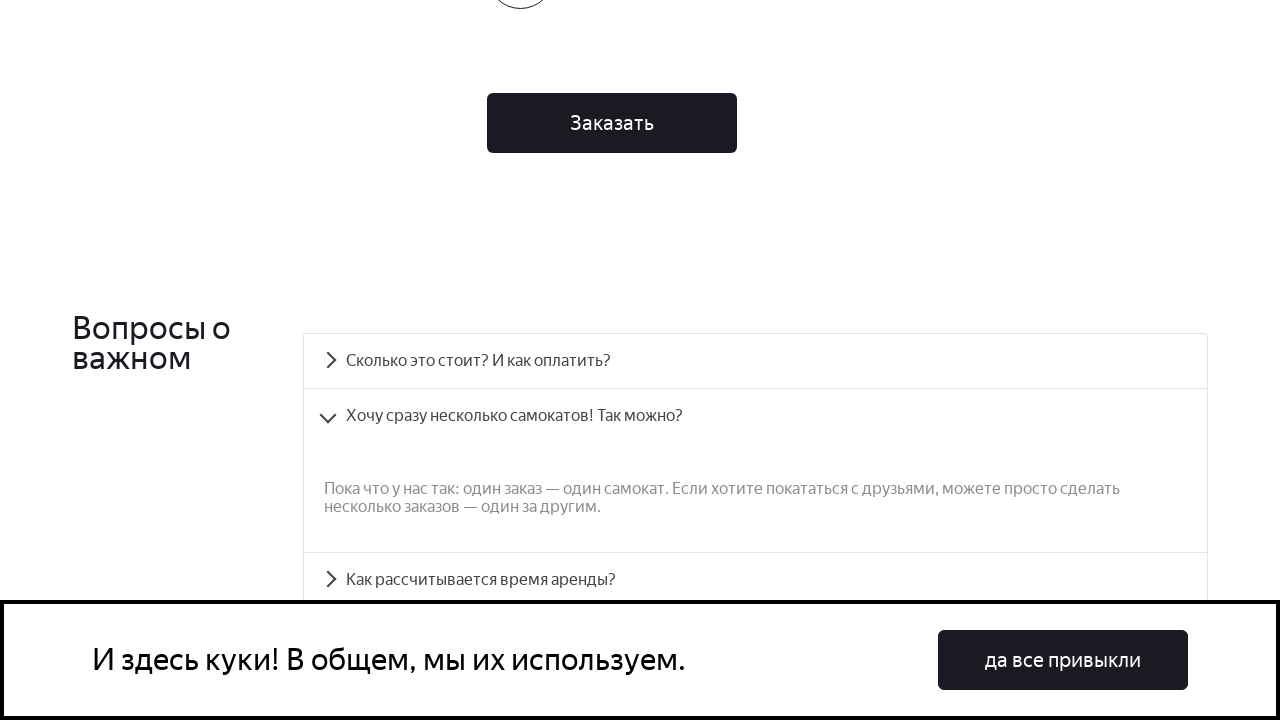

Verified correct FAQ answer text for #accordion__heading-1
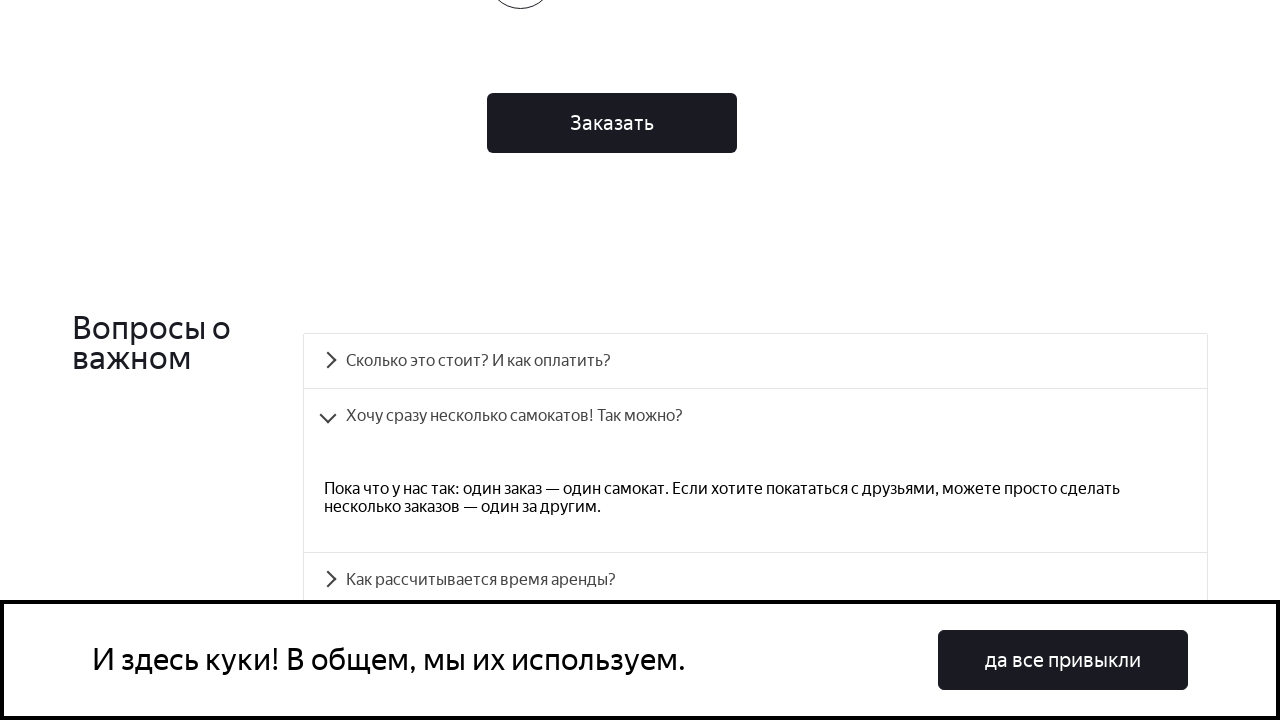

Scrolled to FAQ question heading #accordion__heading-2
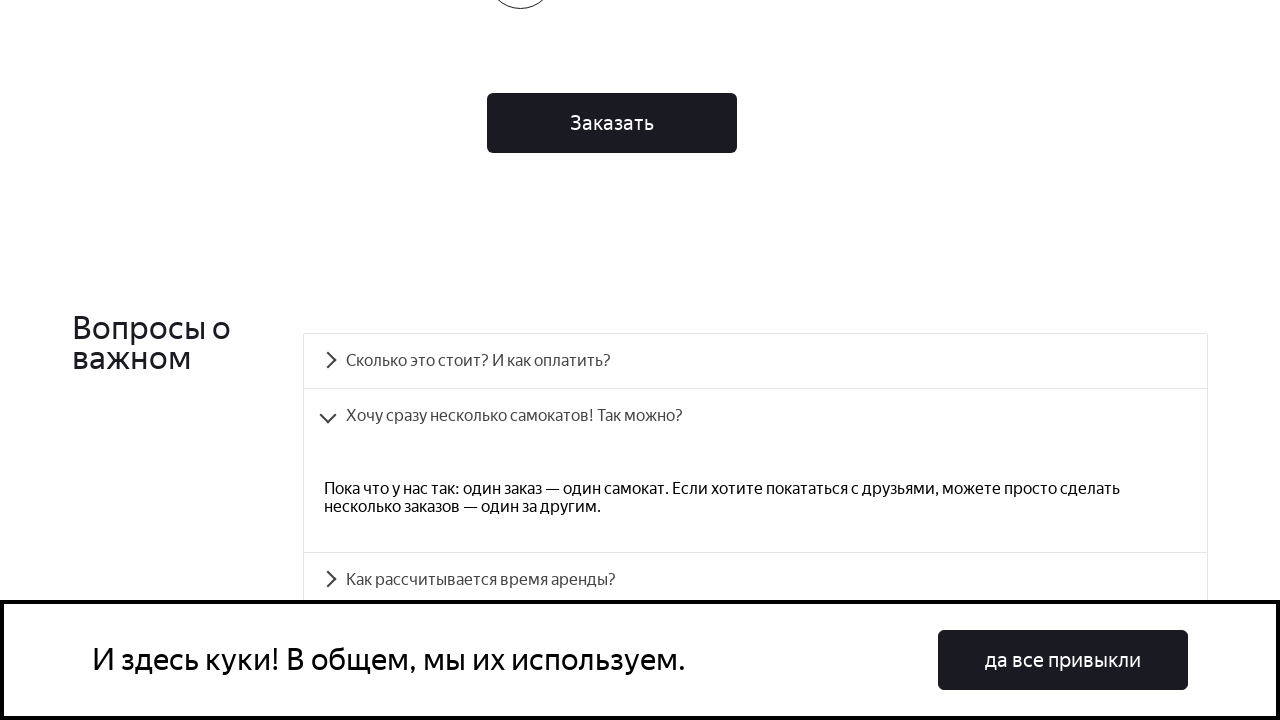

Clicked FAQ question heading #accordion__heading-2 to expand answer at (755, 580) on #accordion__heading-2
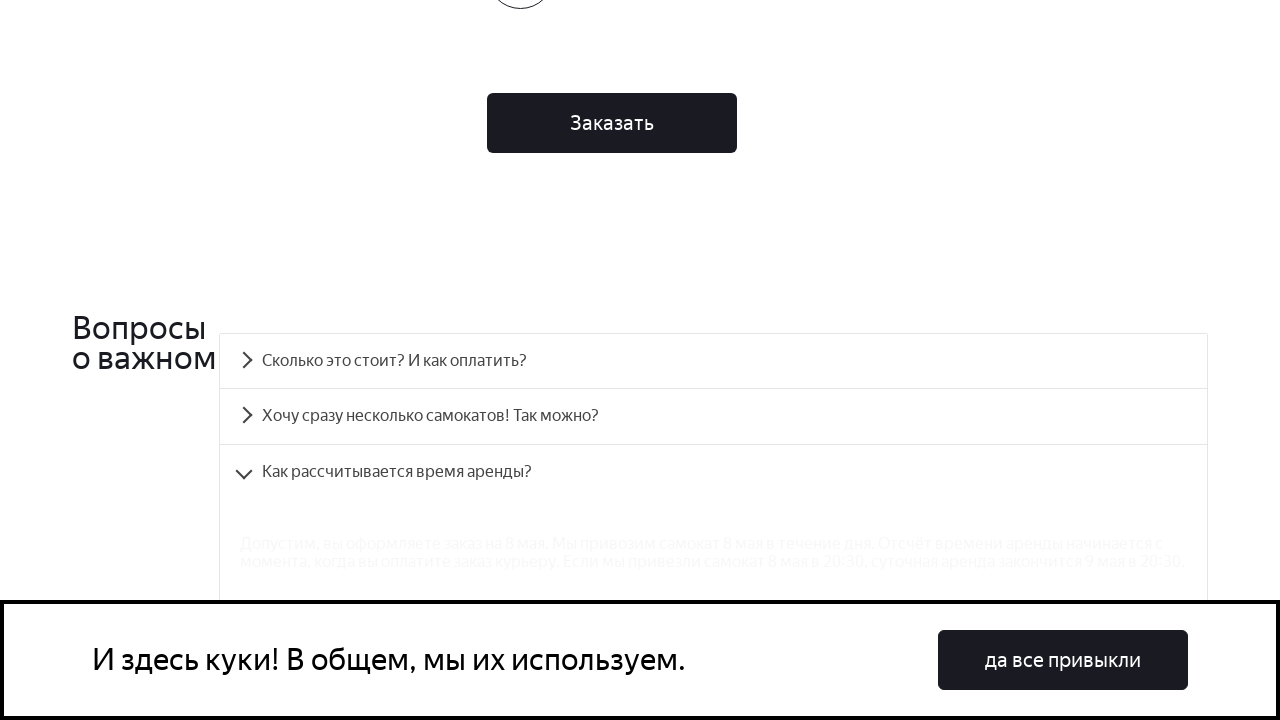

FAQ answer panel #accordion__panel-2 became visible
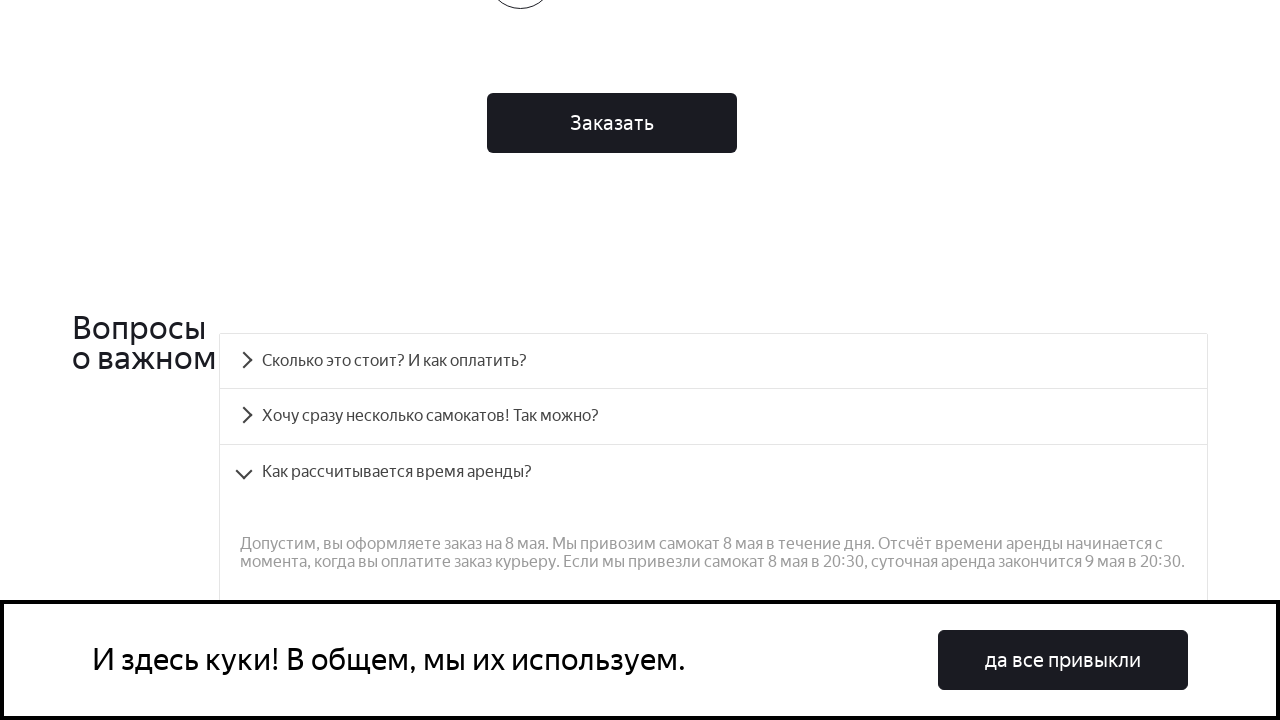

Verified correct FAQ answer text for #accordion__heading-2
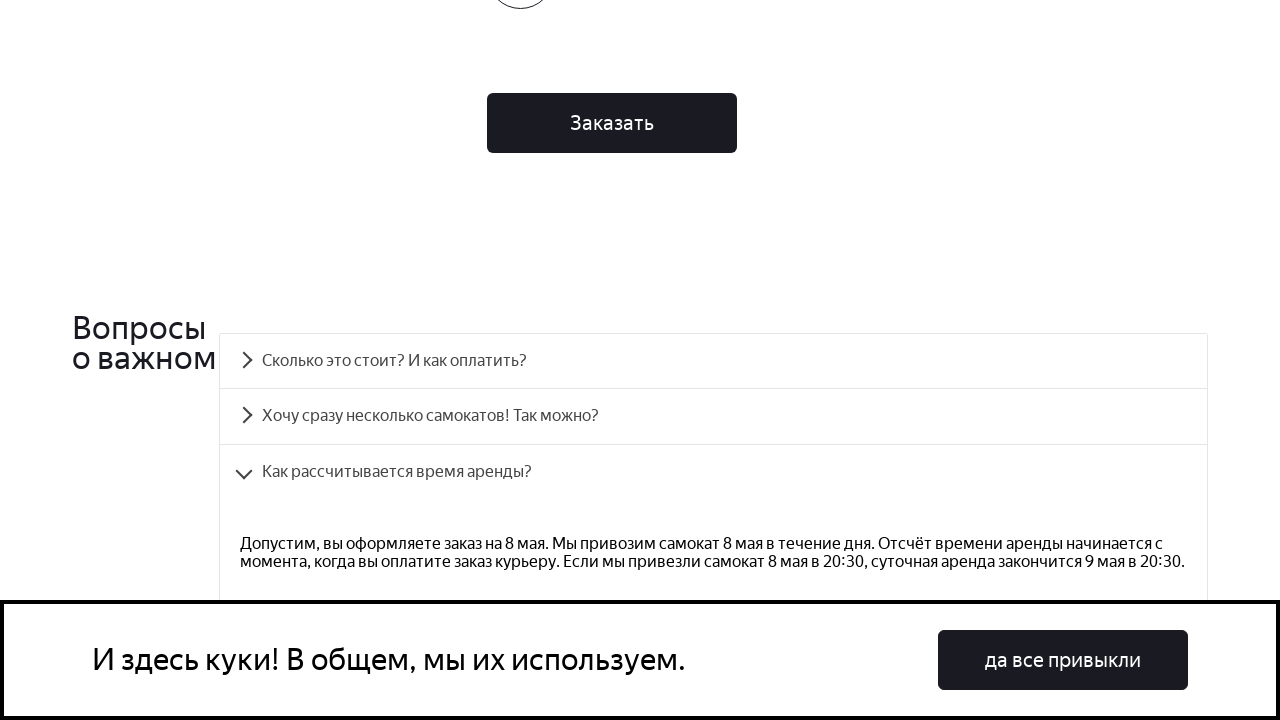

Scrolled to FAQ question heading #accordion__heading-3
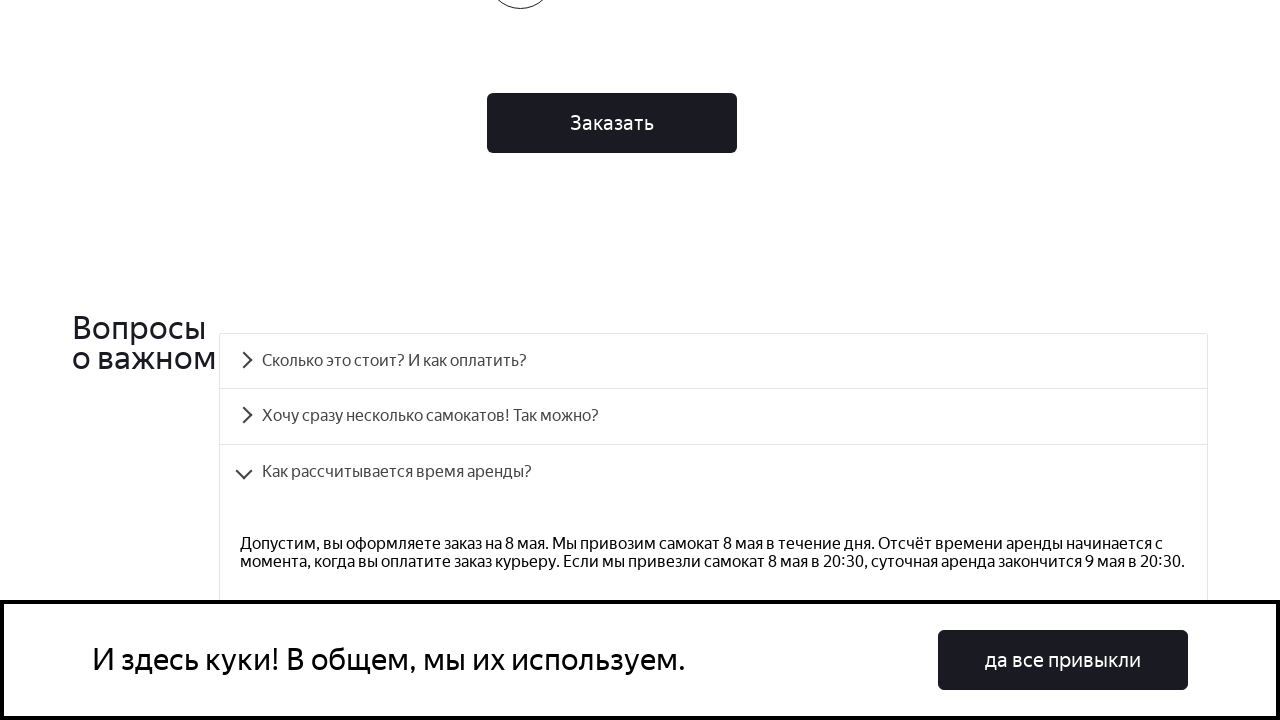

Clicked FAQ question heading #accordion__heading-3 to expand answer at (714, 361) on #accordion__heading-3
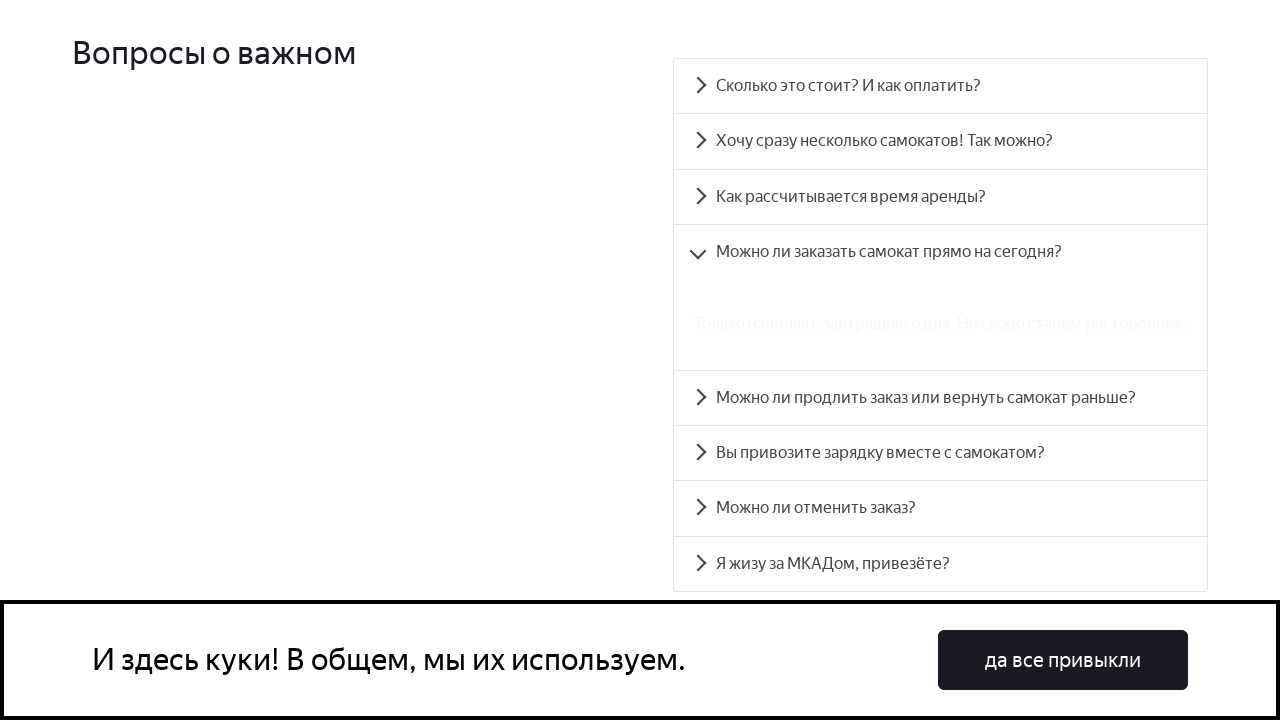

FAQ answer panel #accordion__panel-3 became visible
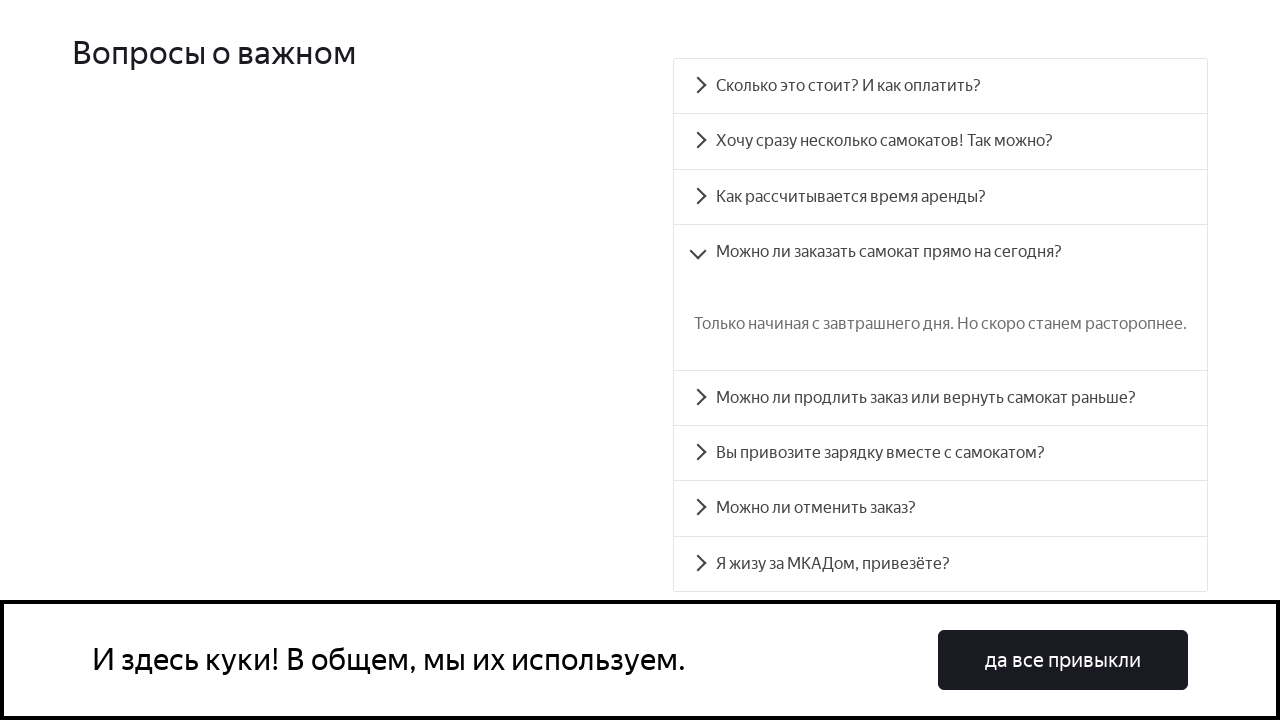

Verified correct FAQ answer text for #accordion__heading-3
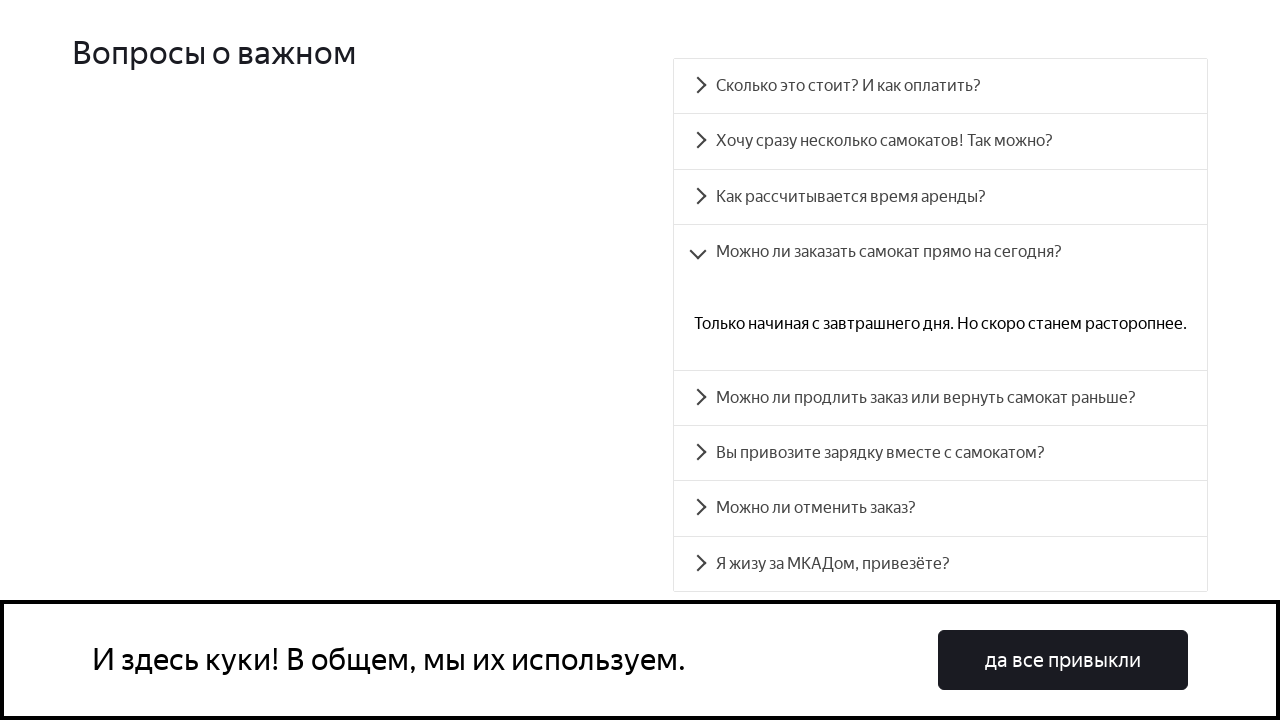

Scrolled to FAQ question heading #accordion__heading-4
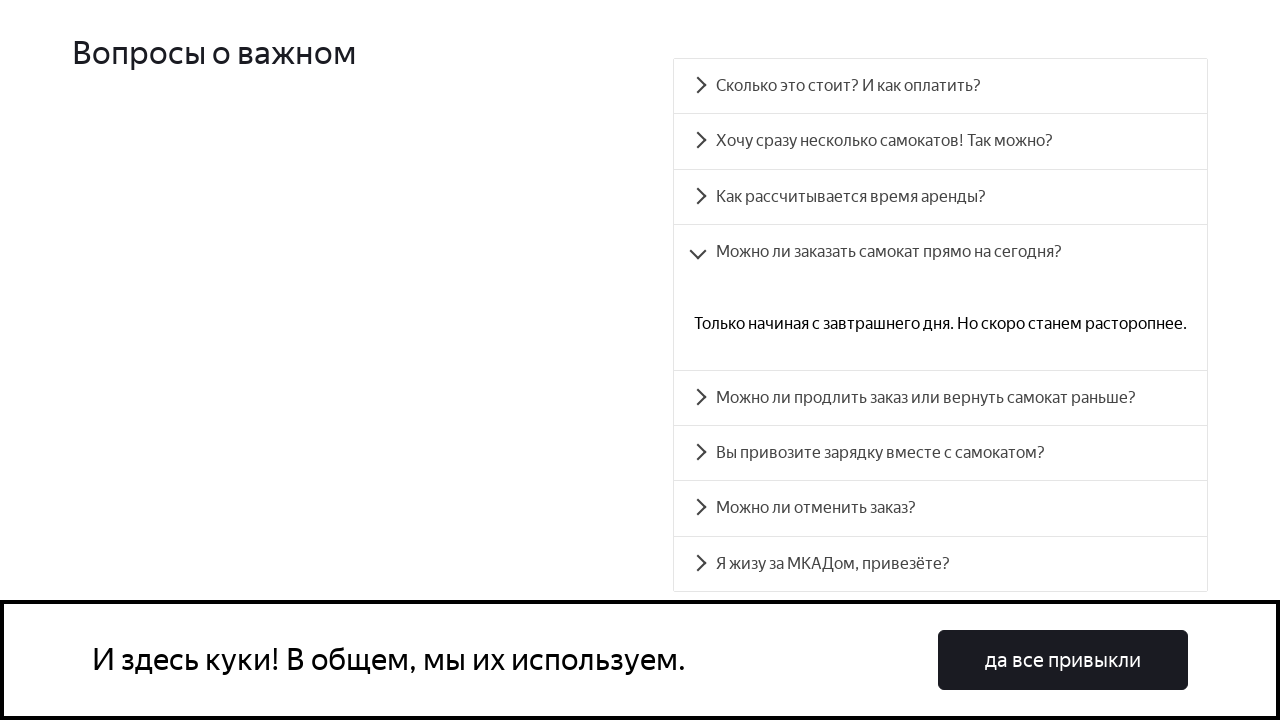

Clicked FAQ question heading #accordion__heading-4 to expand answer at (940, 398) on #accordion__heading-4
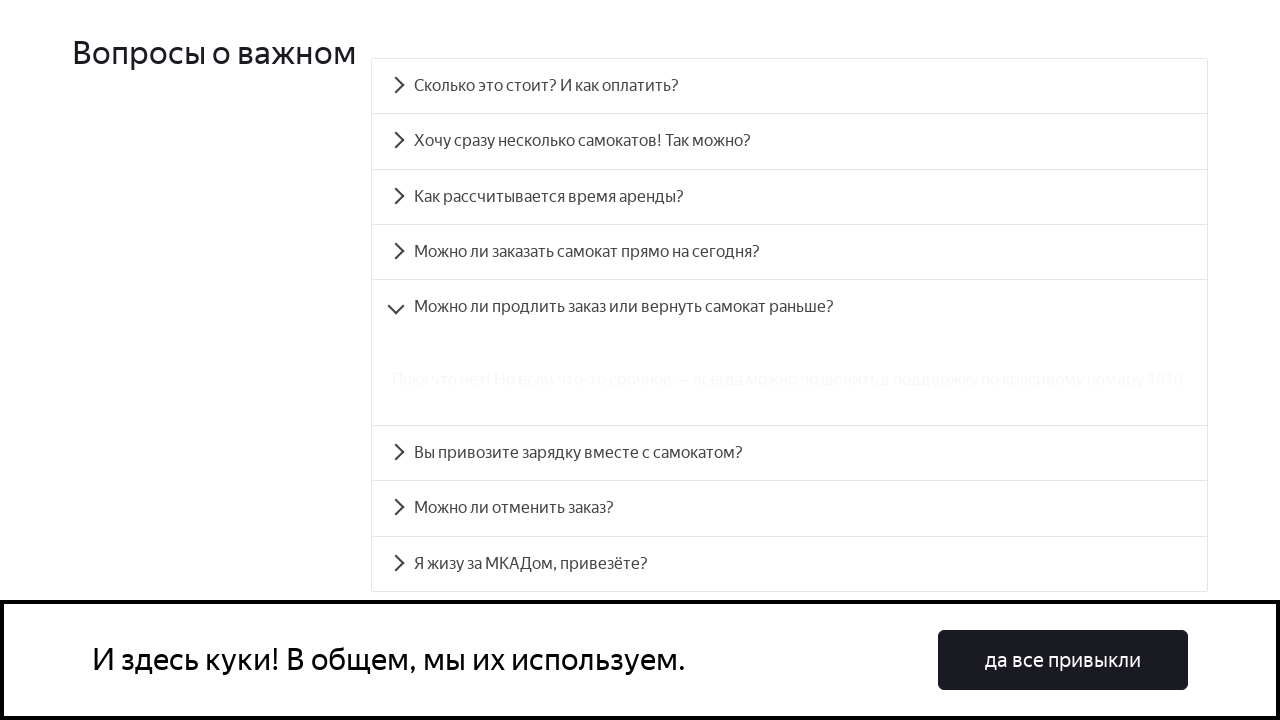

FAQ answer panel #accordion__panel-4 became visible
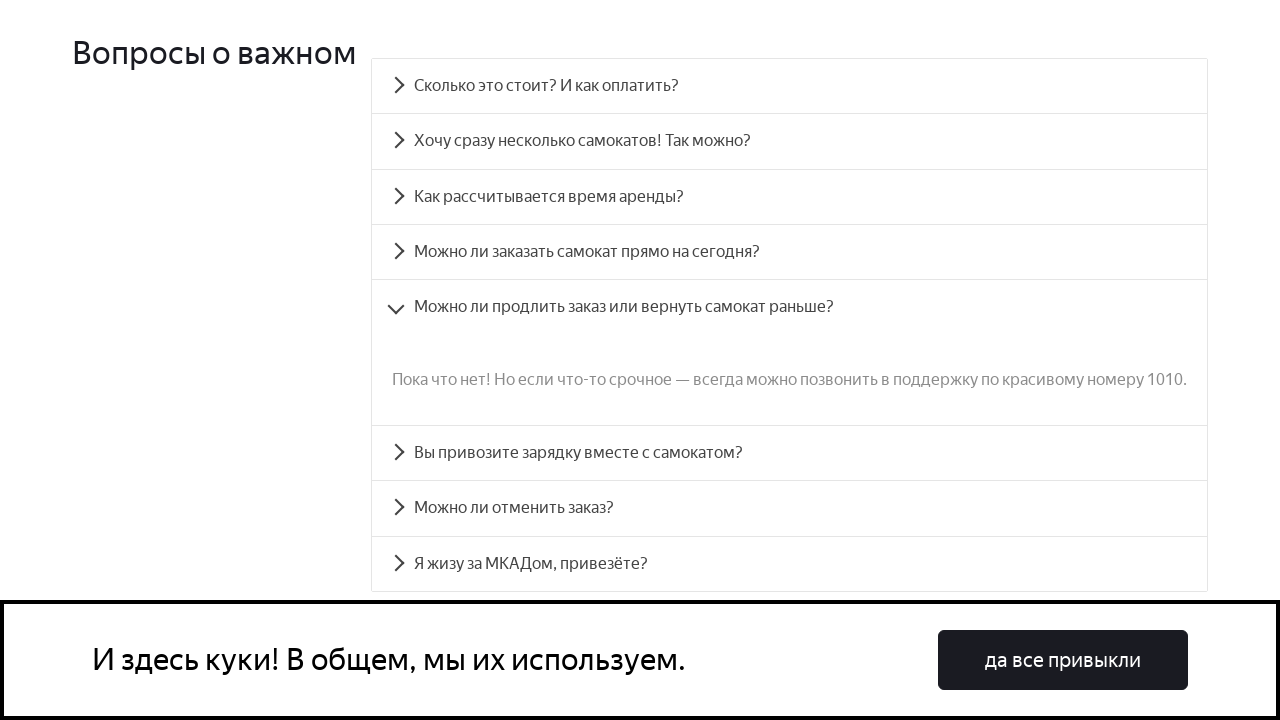

Verified correct FAQ answer text for #accordion__heading-4
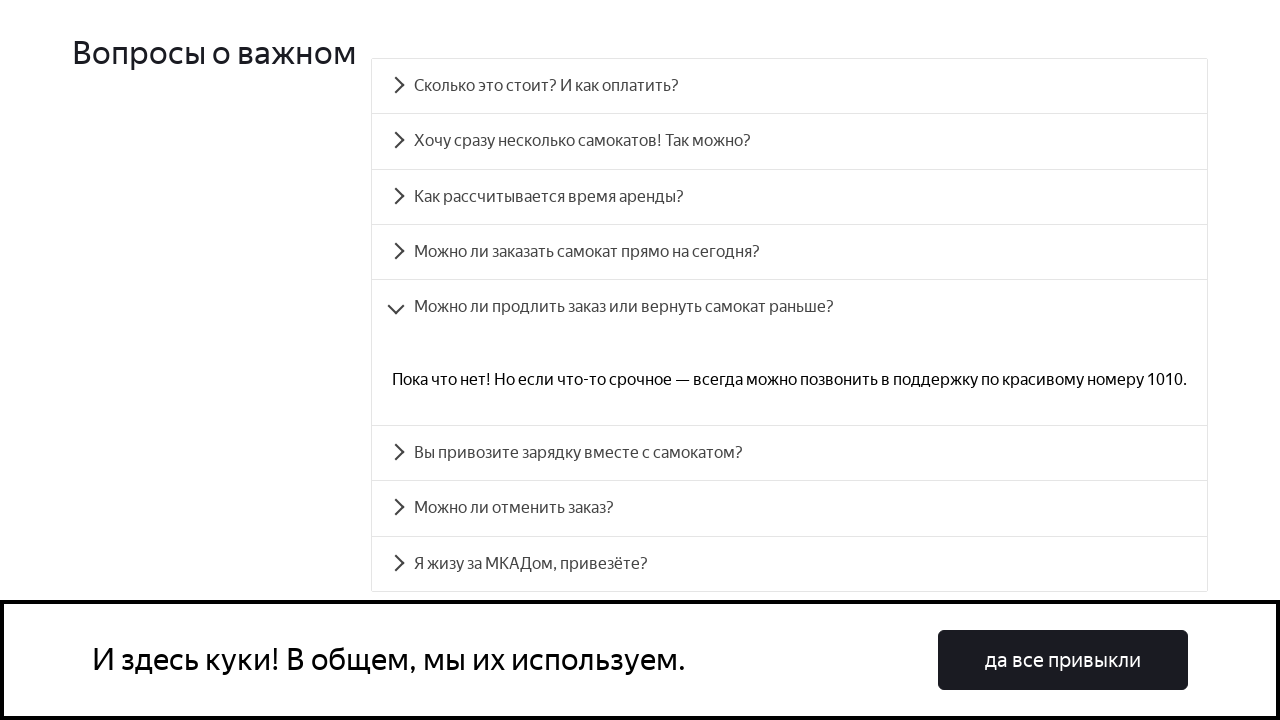

Scrolled to FAQ question heading #accordion__heading-5
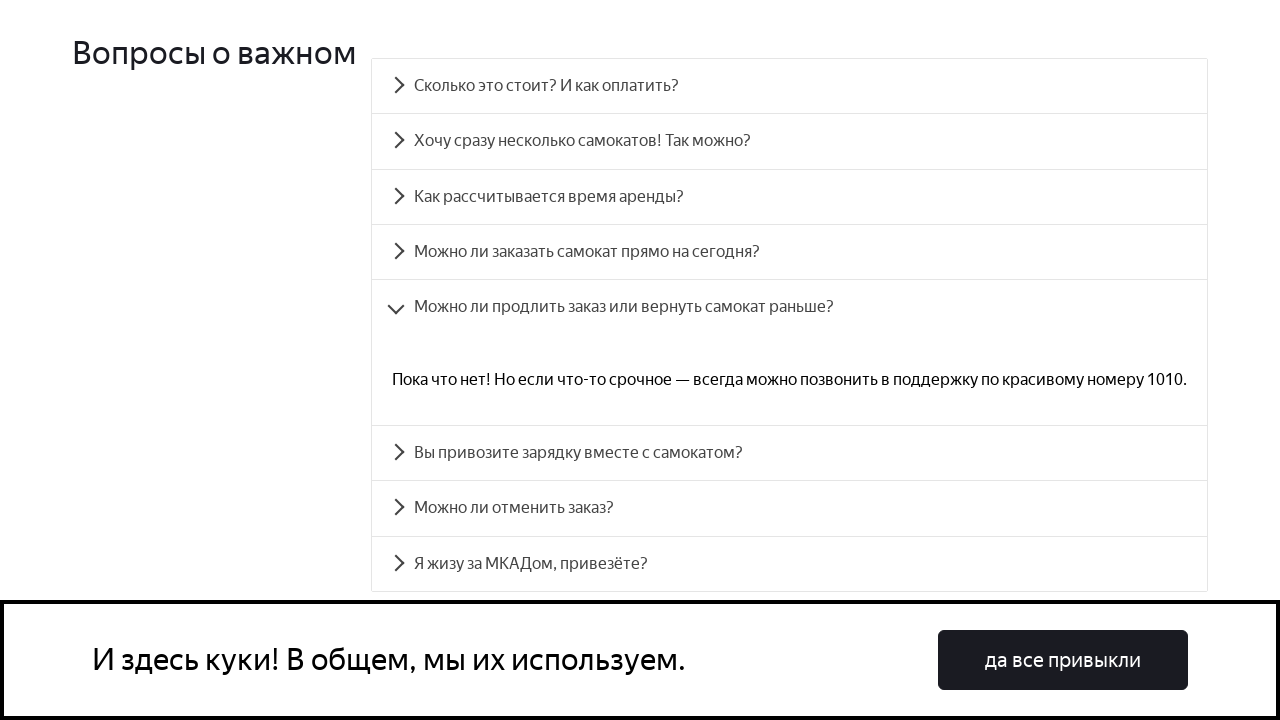

Clicked FAQ question heading #accordion__heading-5 to expand answer at (790, 453) on #accordion__heading-5
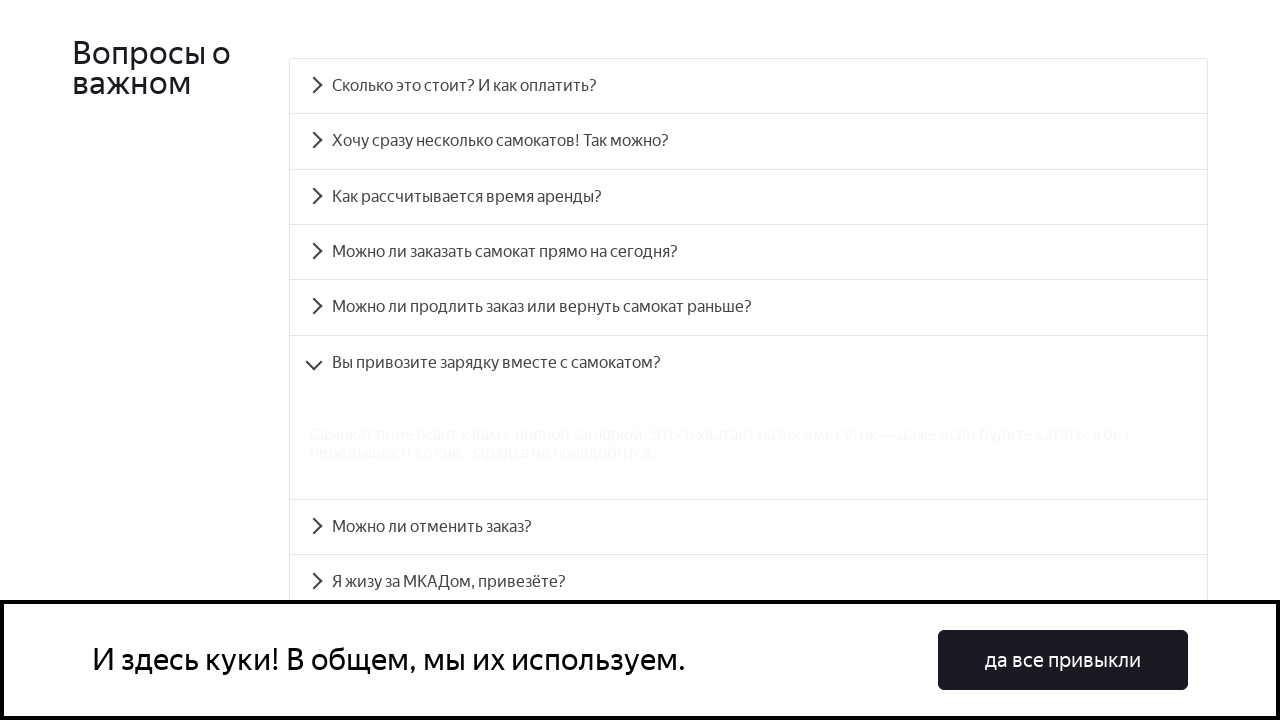

FAQ answer panel #accordion__panel-5 became visible
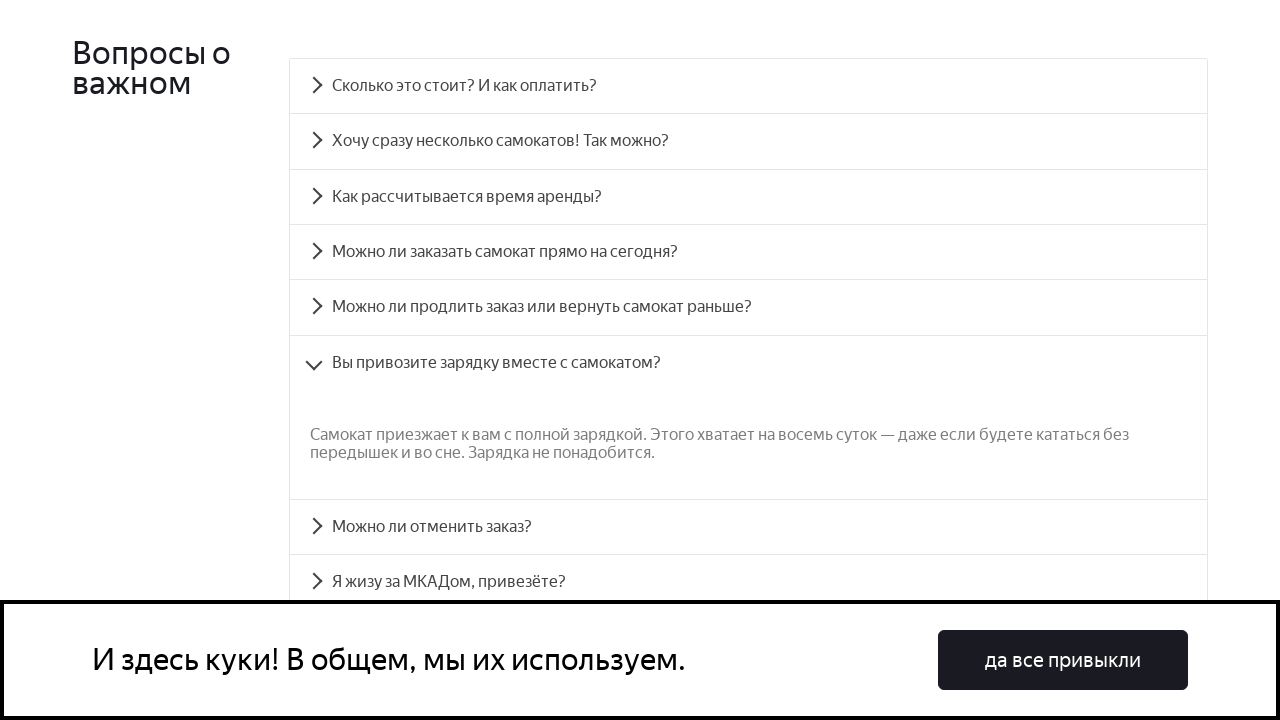

Verified correct FAQ answer text for #accordion__heading-5
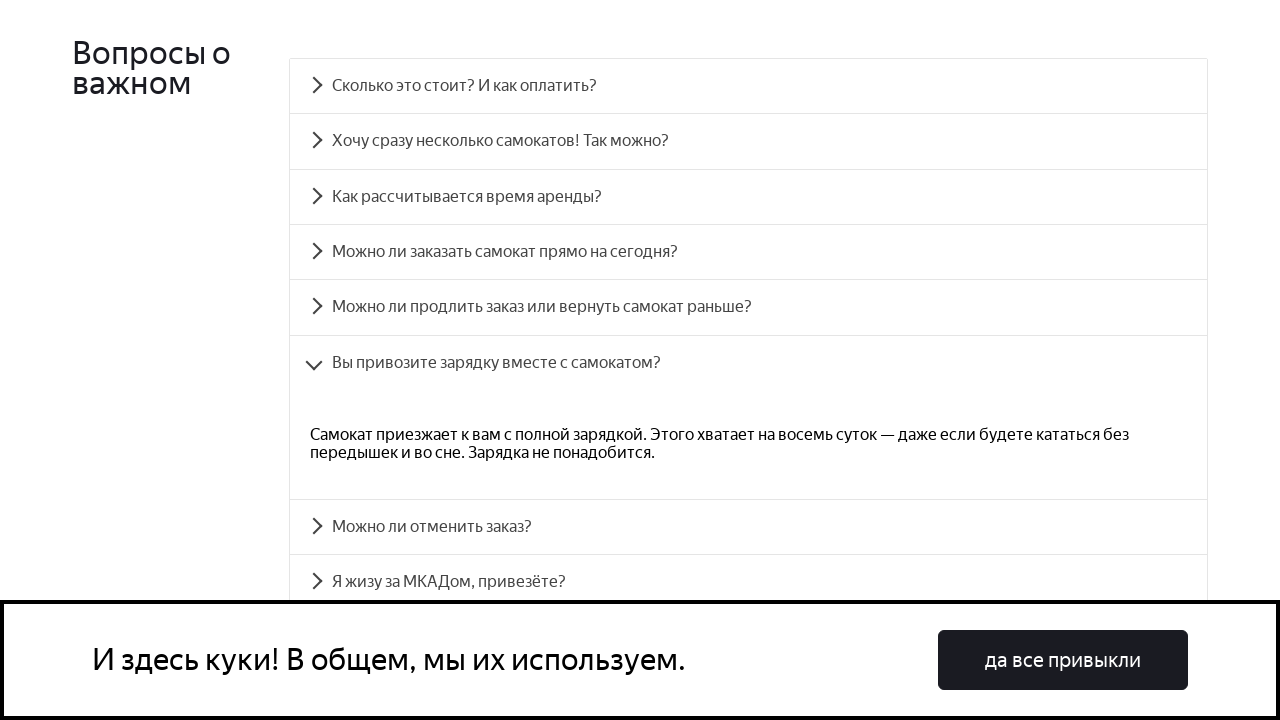

Scrolled to FAQ question heading #accordion__heading-6
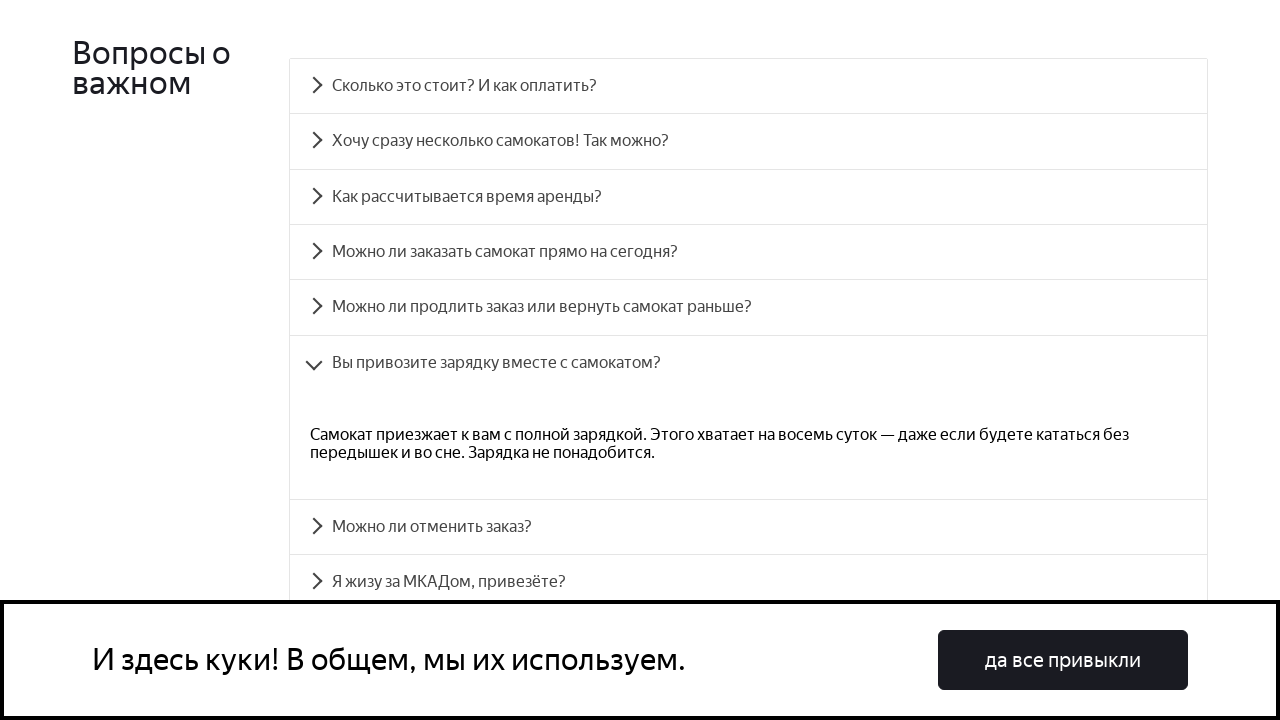

Clicked FAQ question heading #accordion__heading-6 to expand answer at (748, 527) on #accordion__heading-6
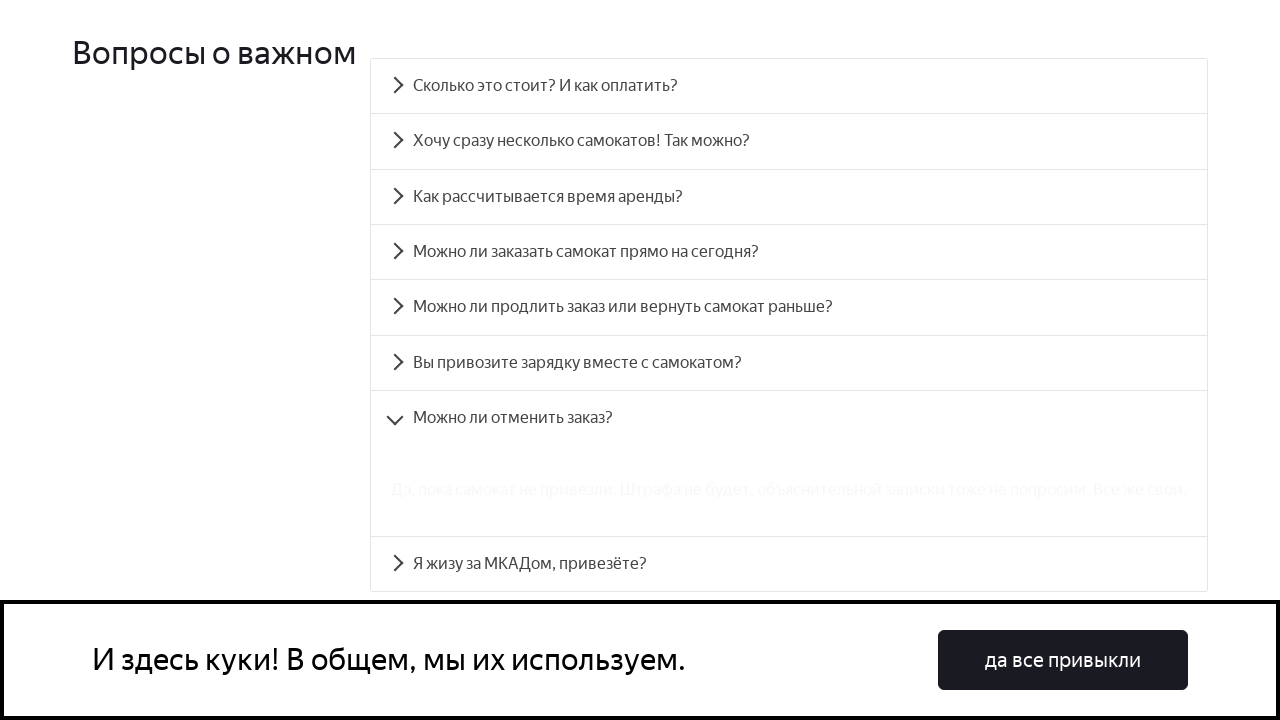

FAQ answer panel #accordion__panel-6 became visible
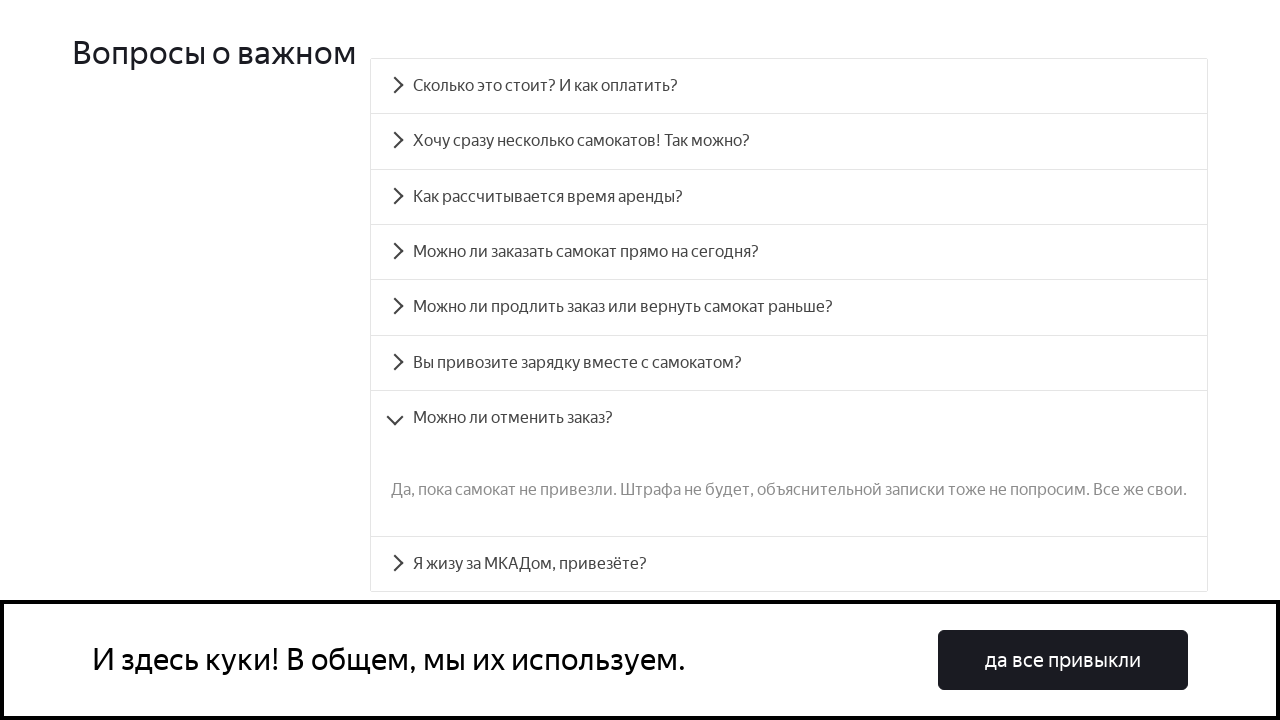

Verified correct FAQ answer text for #accordion__heading-6
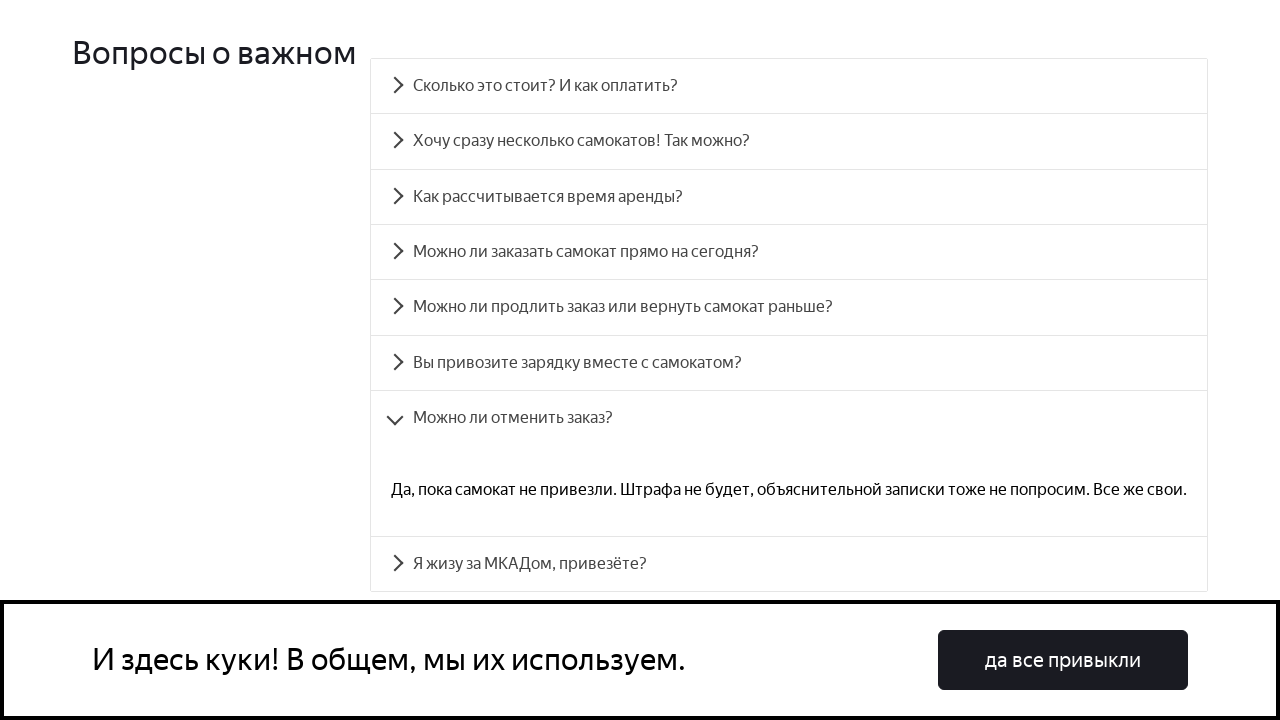

Scrolled to FAQ question heading #accordion__heading-7
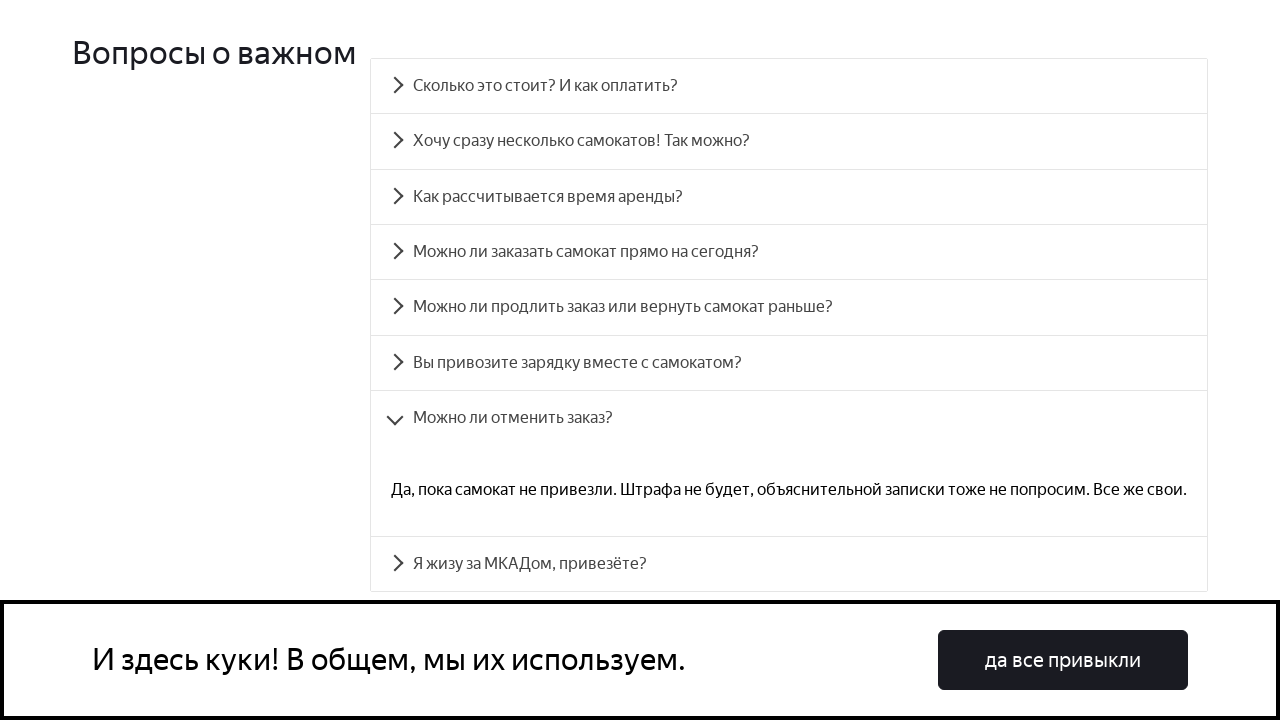

Clicked FAQ question heading #accordion__heading-7 to expand answer at (789, 564) on #accordion__heading-7
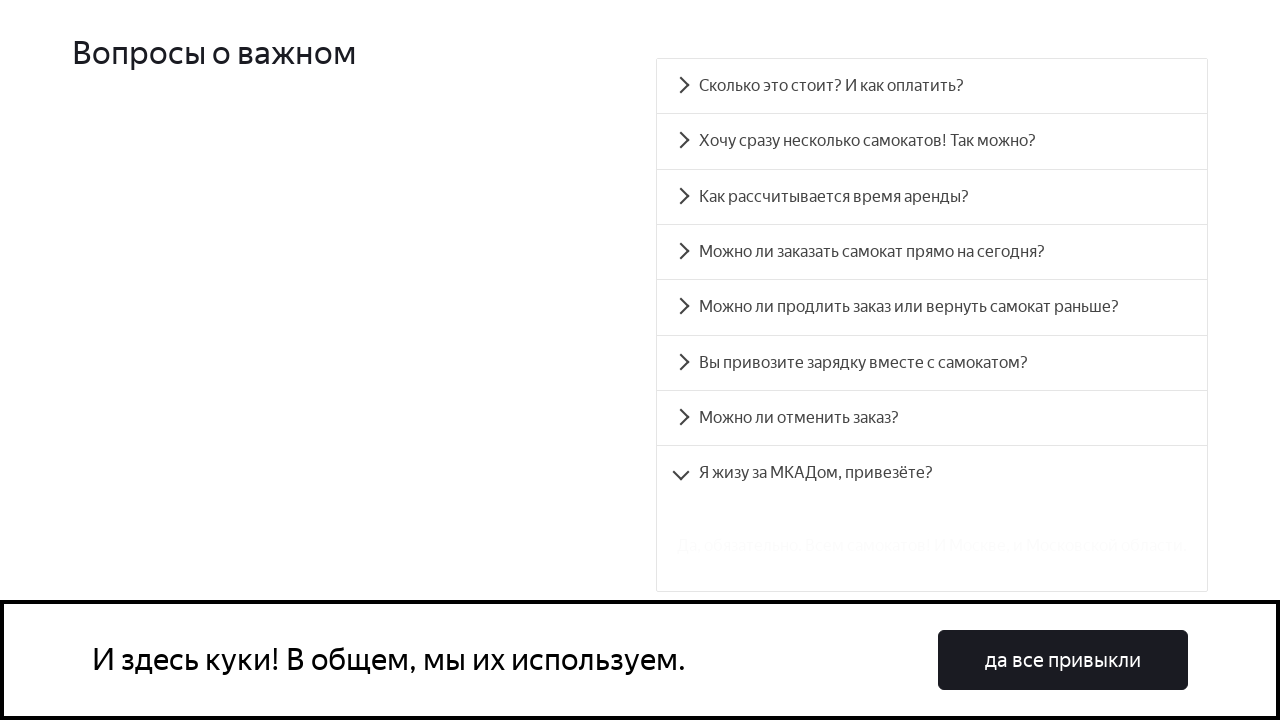

FAQ answer panel #accordion__panel-7 became visible
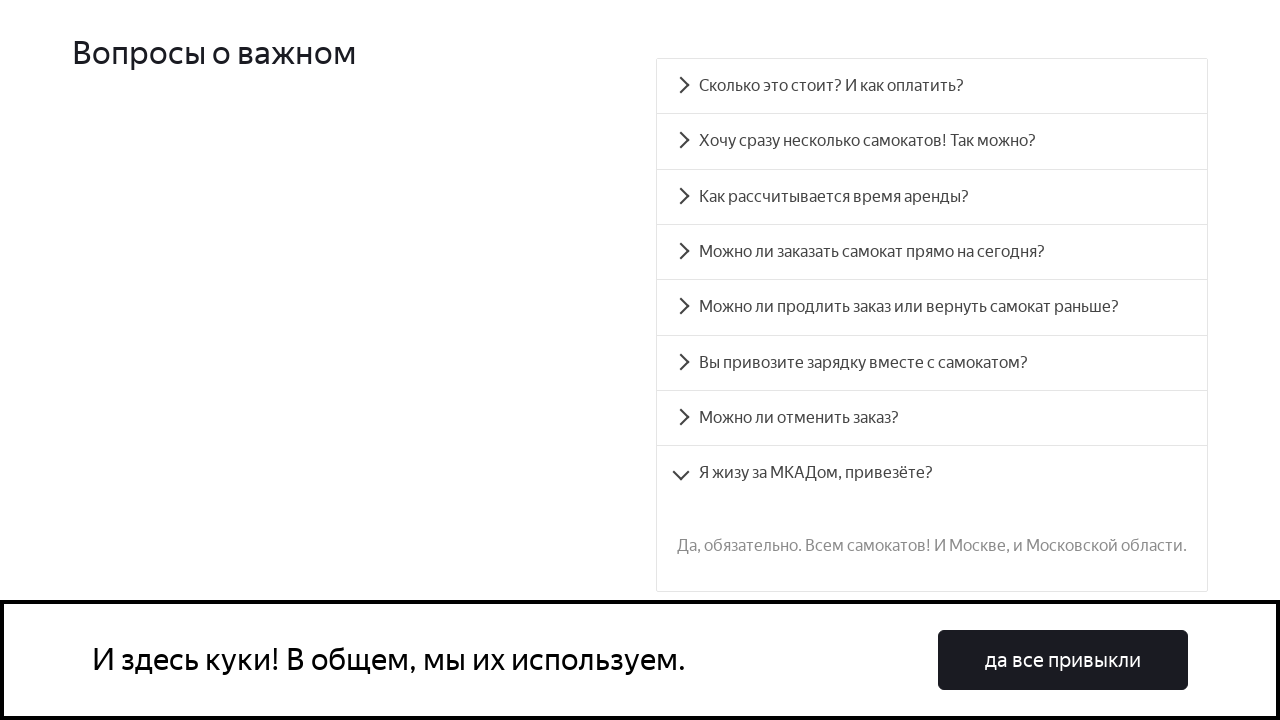

Verified correct FAQ answer text for #accordion__heading-7
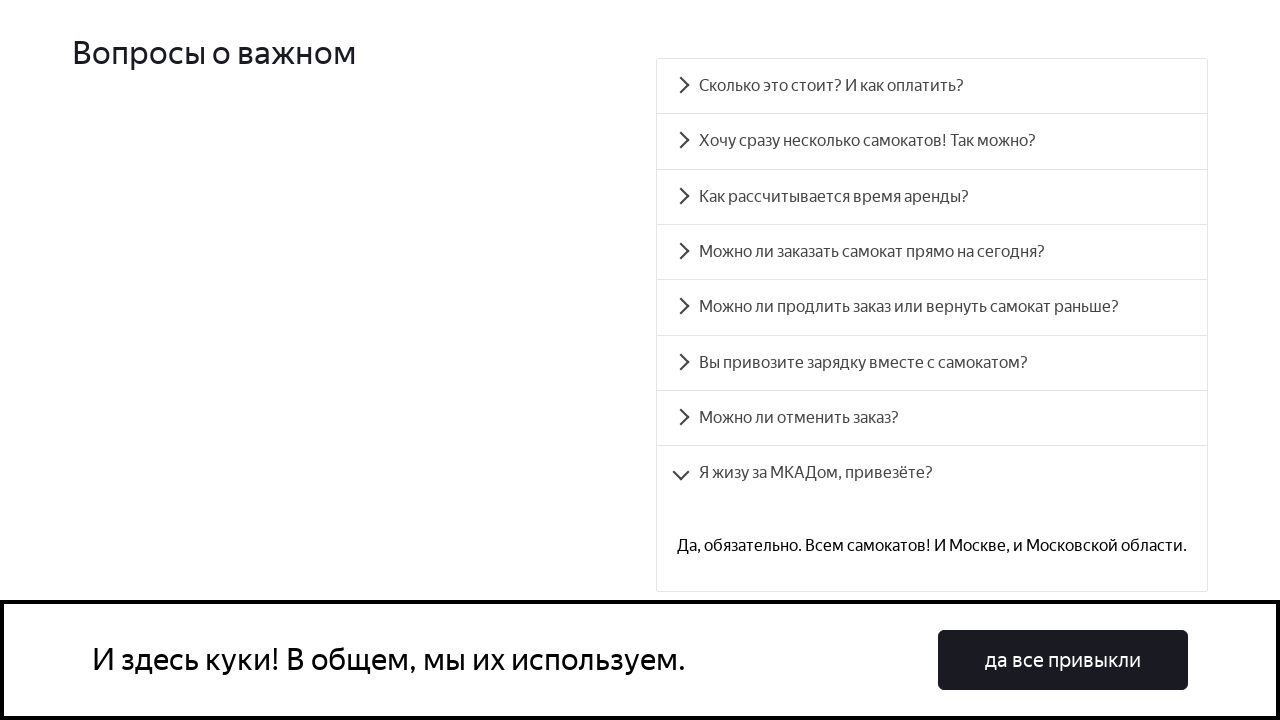

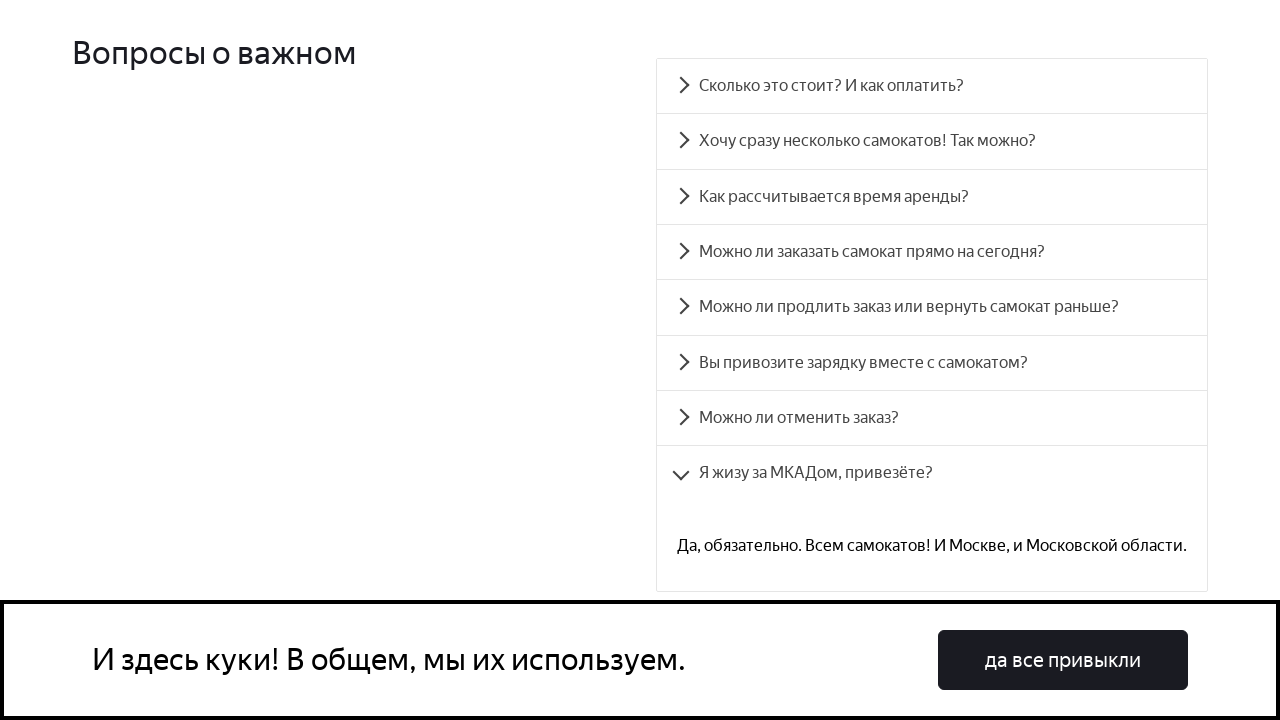